Tests browser navigation functionality by navigating to a second URL, then using back, forward, and refresh navigation methods

Starting URL: https://www.kcl.ac.uk/index.aspx

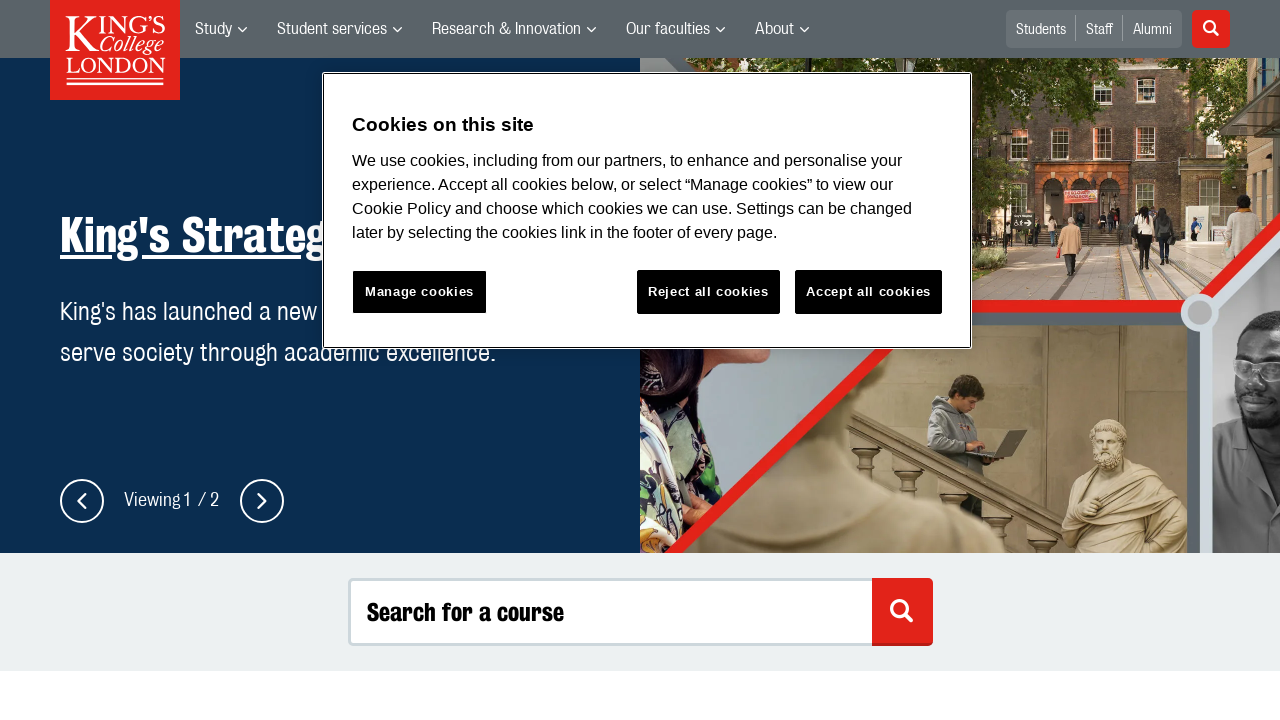

Navigated to https://www.screwfix.com
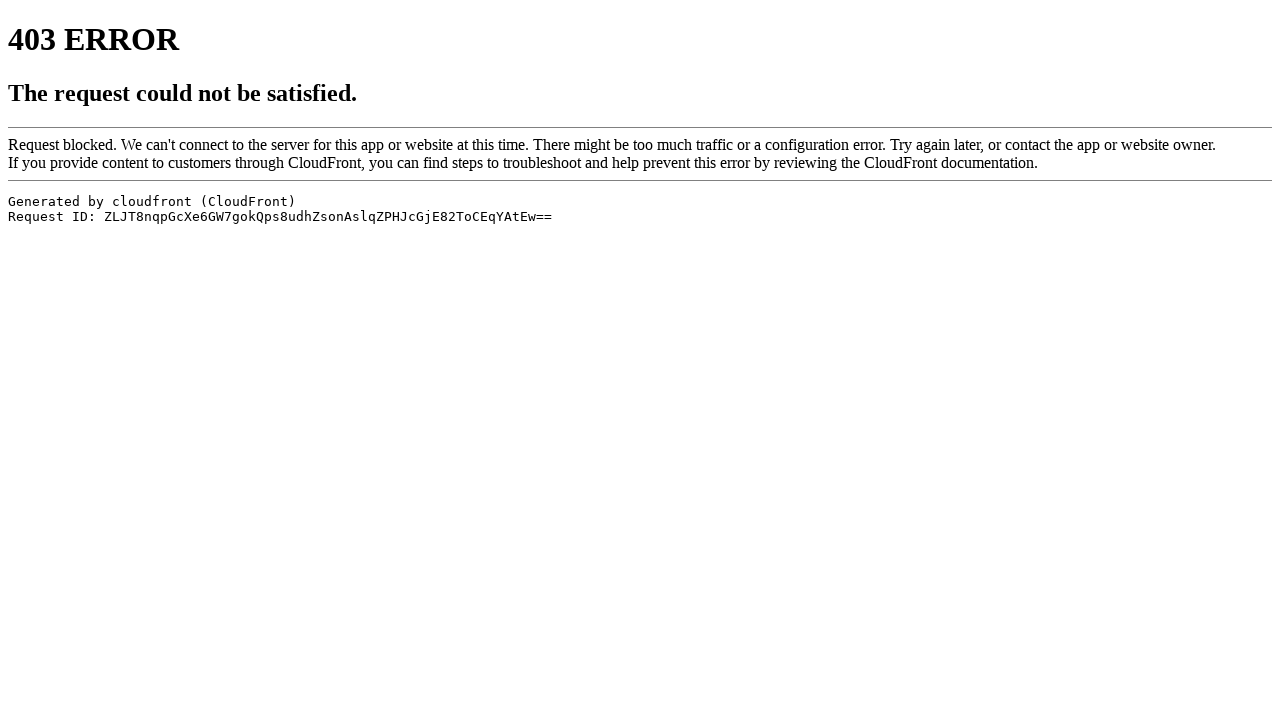

Navigated back to previous page (https://www.kcl.ac.uk/index.aspx)
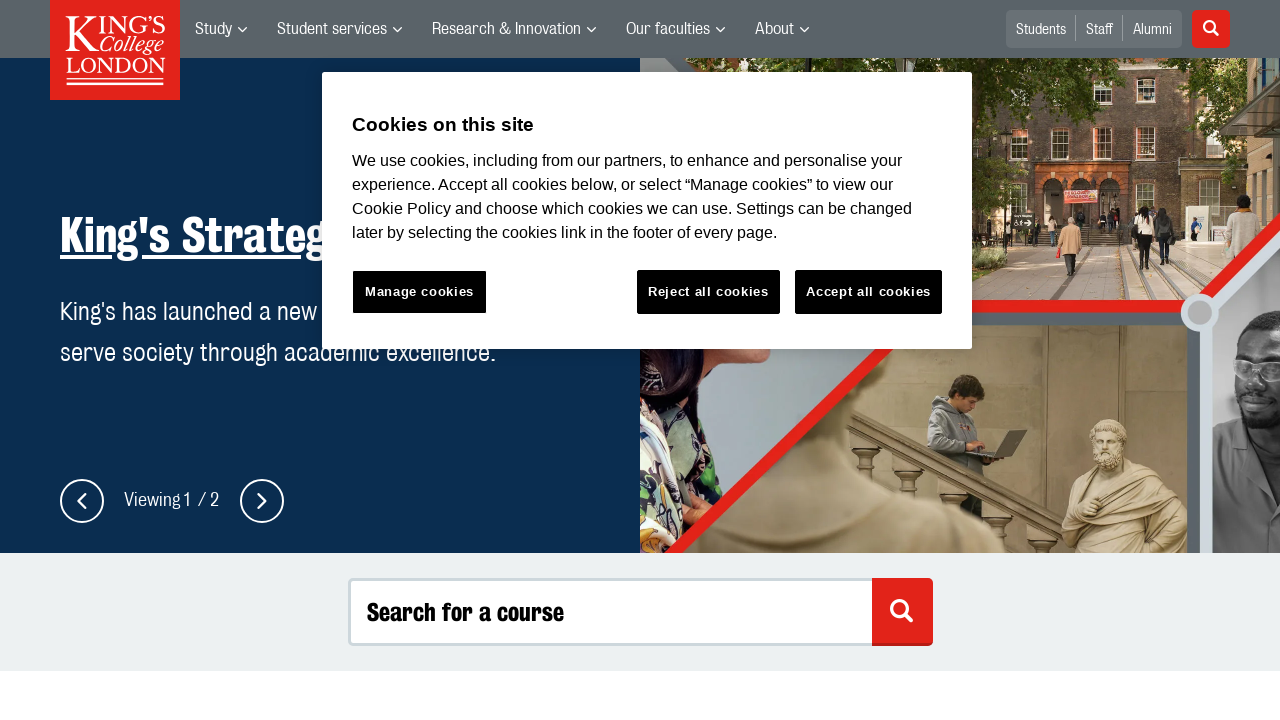

Navigated forward to next page (https://www.screwfix.com)
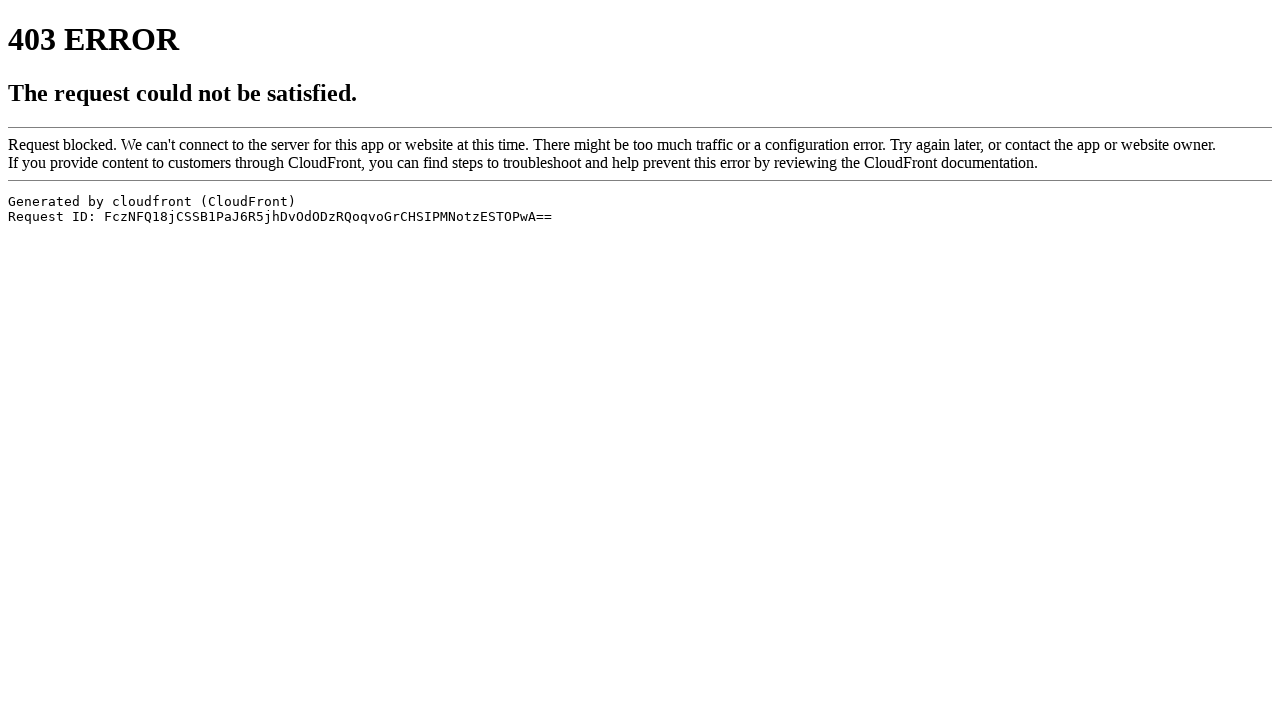

Refreshed current page
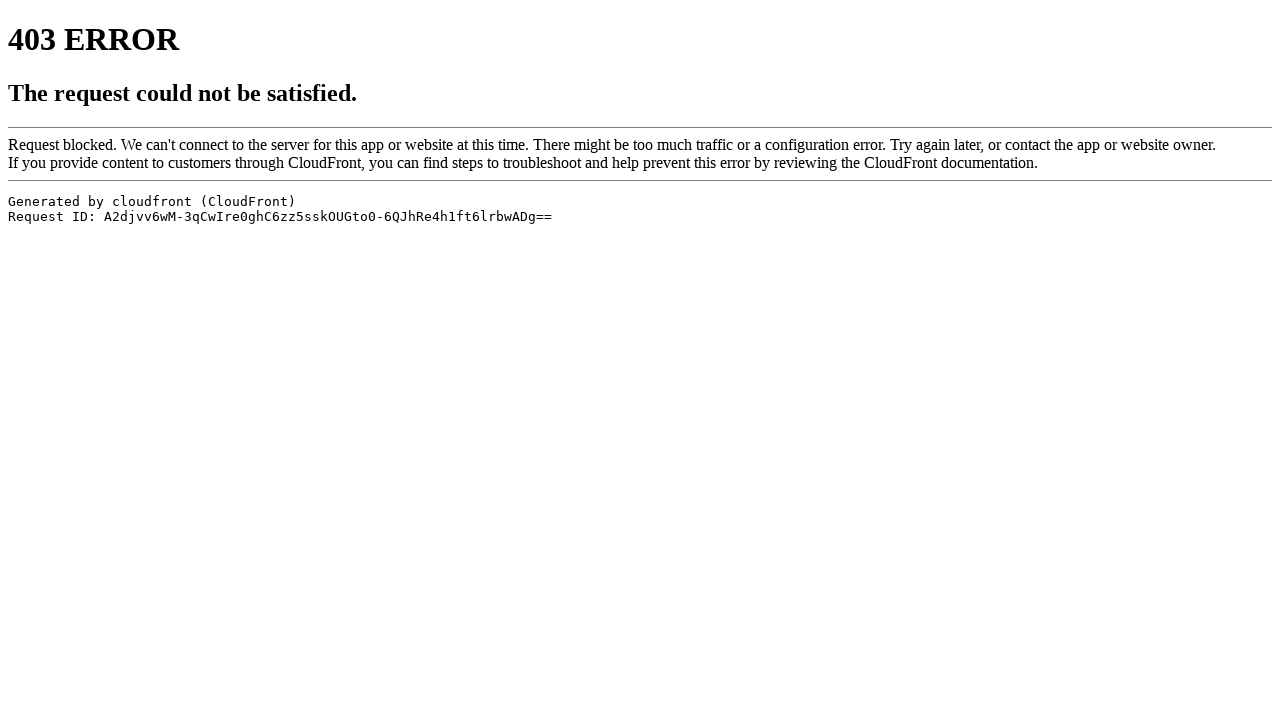

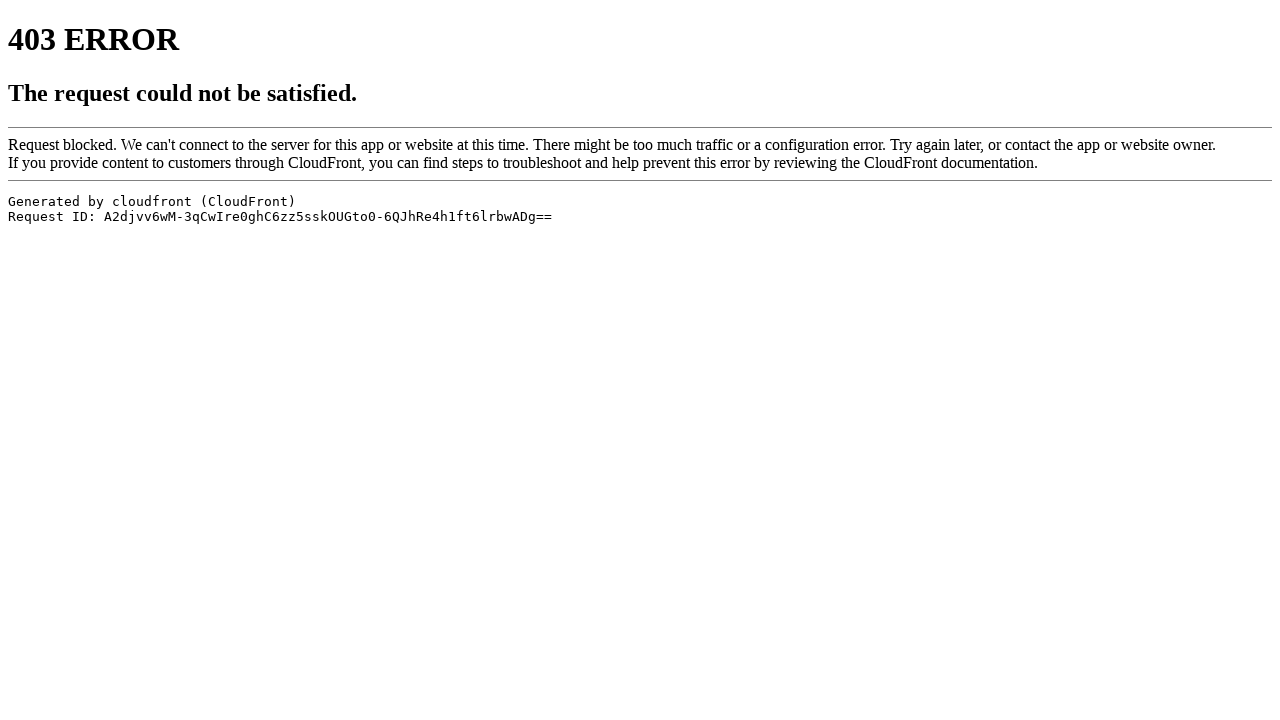